Tests a data types form by filling in personal information fields (name, address, contact details, job info), submitting the form, and verifying that filled fields display with green borders while the empty zip code field displays with a red border.

Starting URL: https://bonigarcia.dev/selenium-webdriver-java/data-types.html

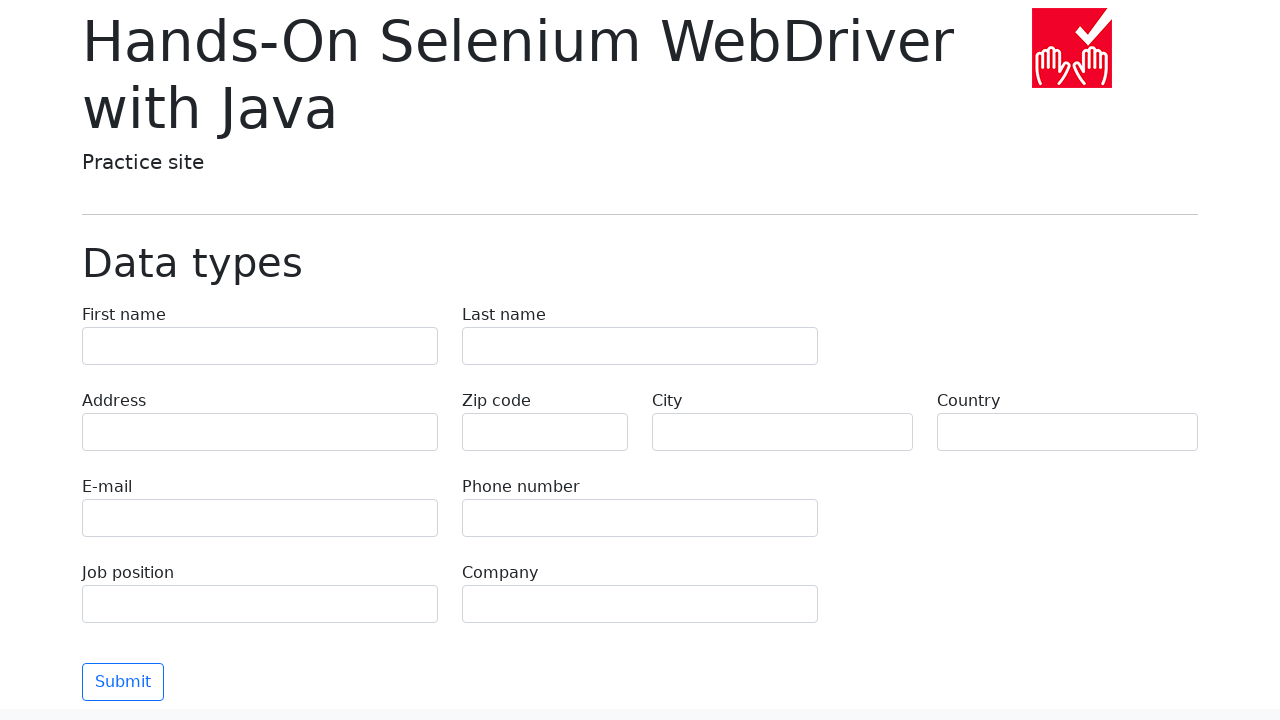

Filled first name field with 'Иван' on input[name='first-name']
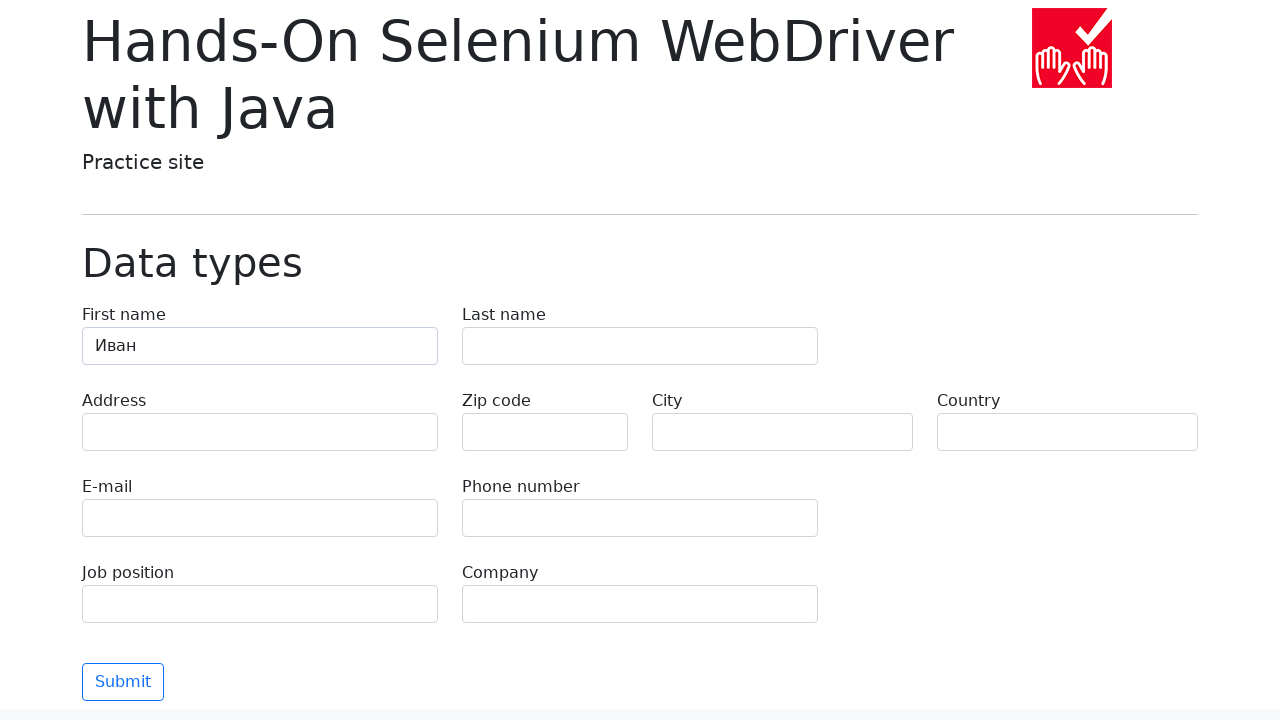

Filled last name field with 'Петров' on input[name='last-name']
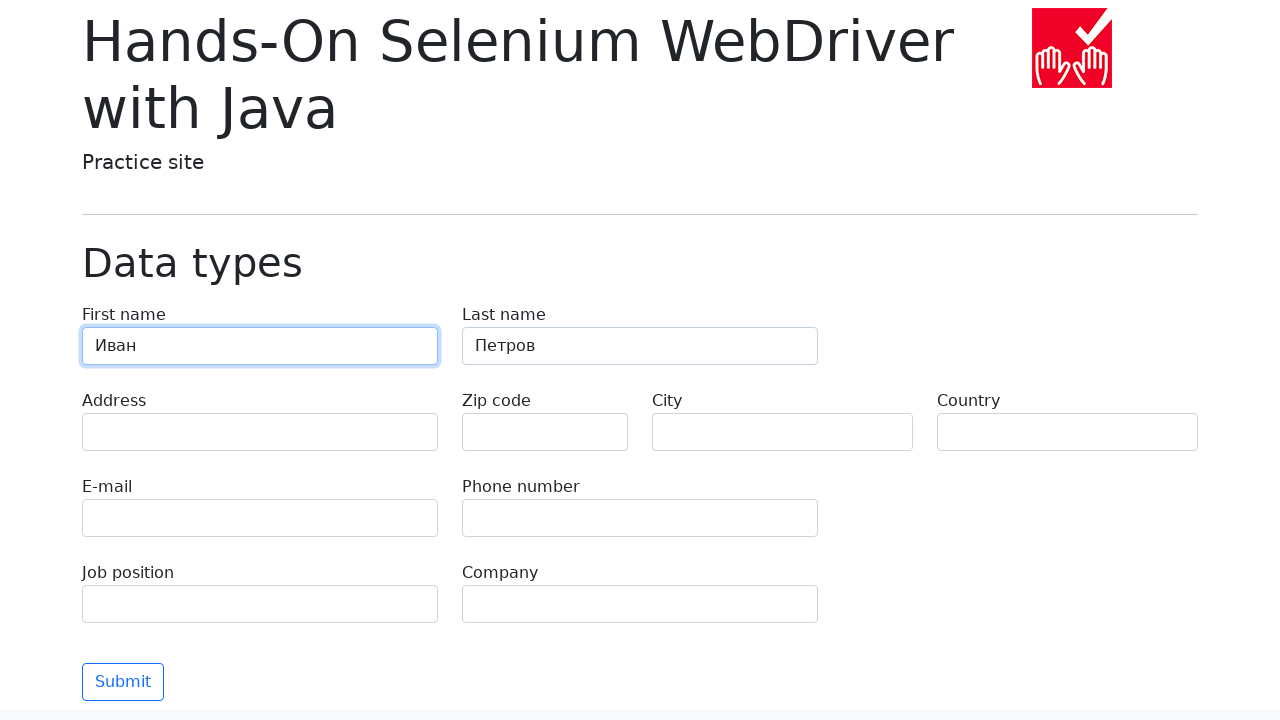

Filled address field with 'Ленина, 55-3' on input[name='address']
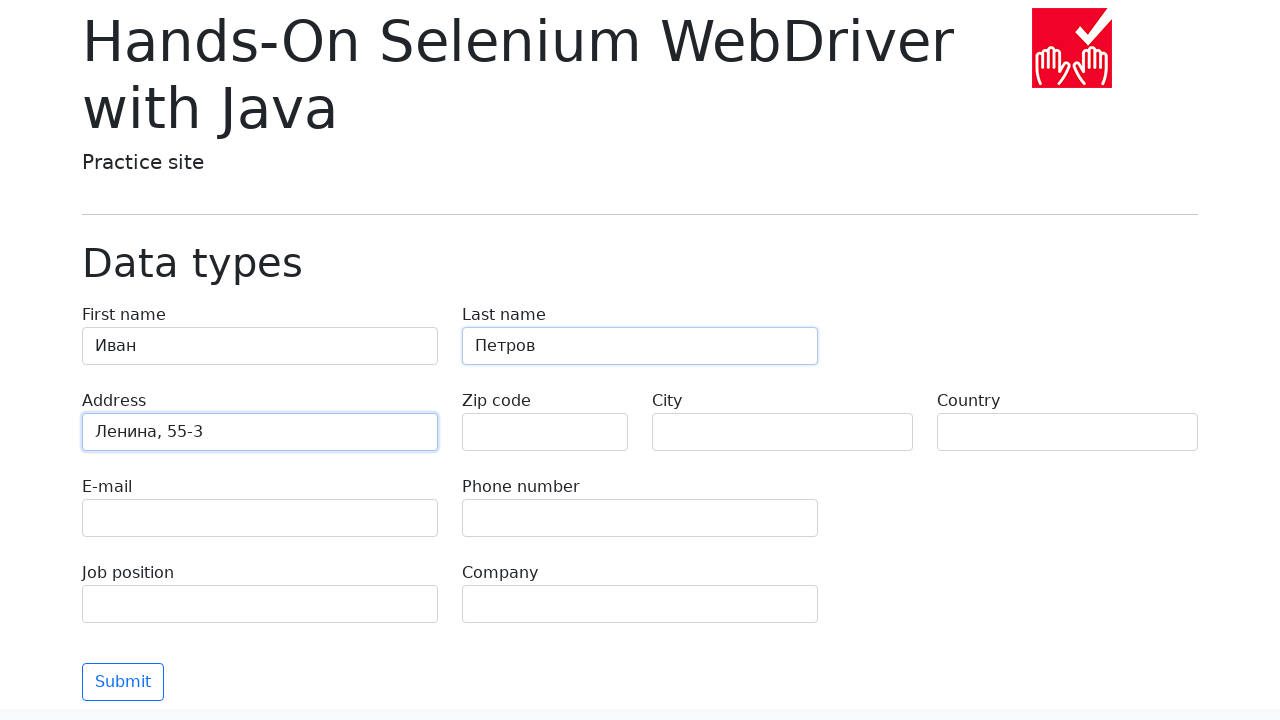

Filled city field with 'Москва' on input[name='city']
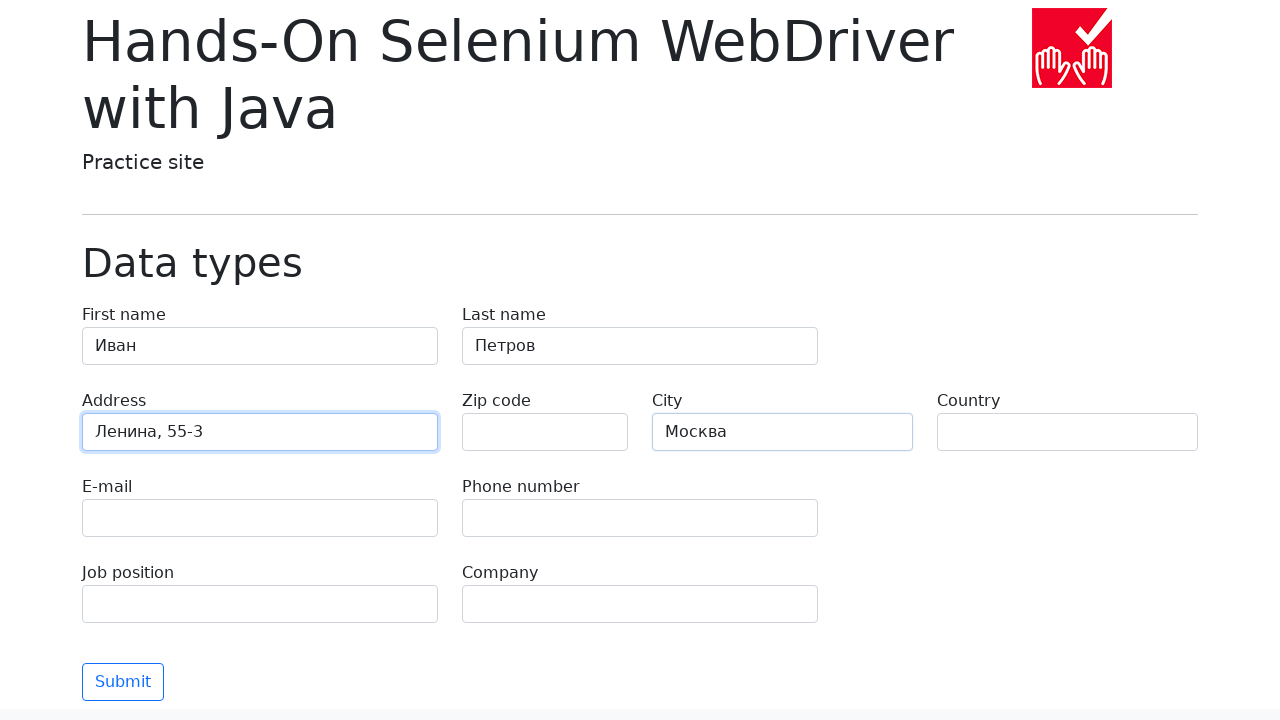

Filled country field with 'Россия' on input[name='country']
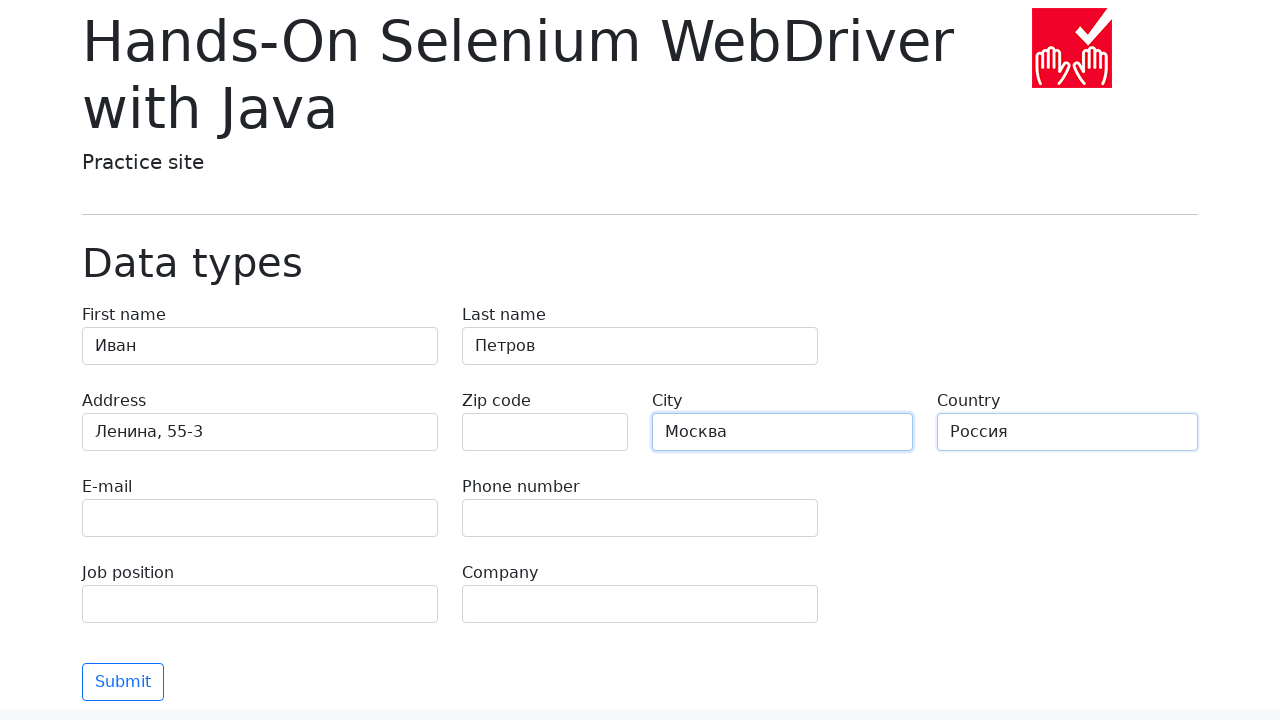

Filled email field with 'test@skypro.com' on input[name='e-mail']
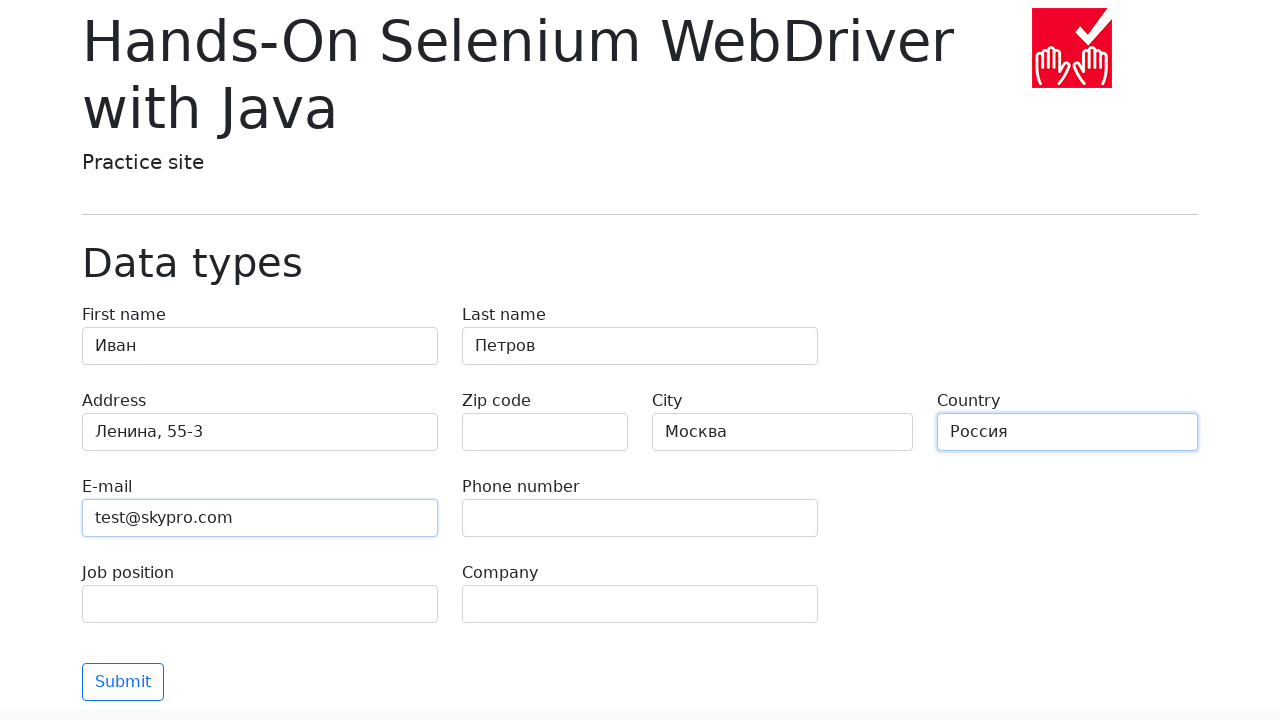

Filled phone field with '+7985899998787' on input[name='phone']
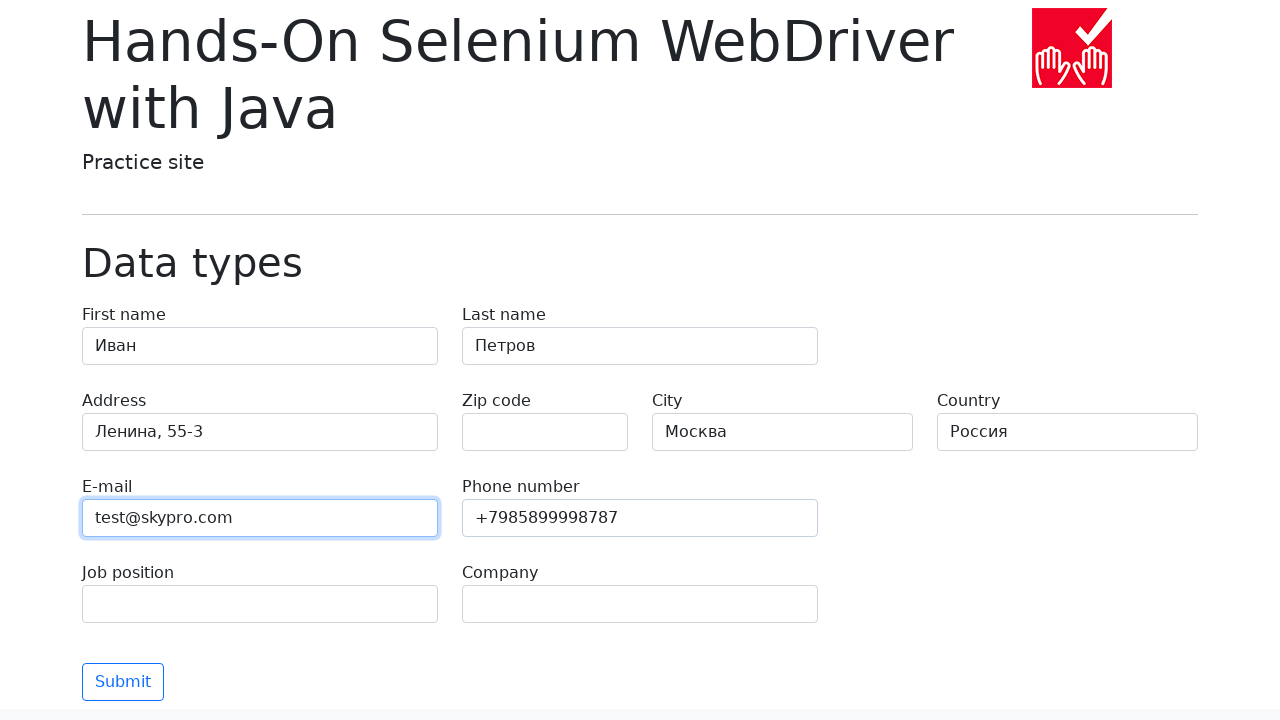

Filled job position field with 'QA' on input[name='job-position']
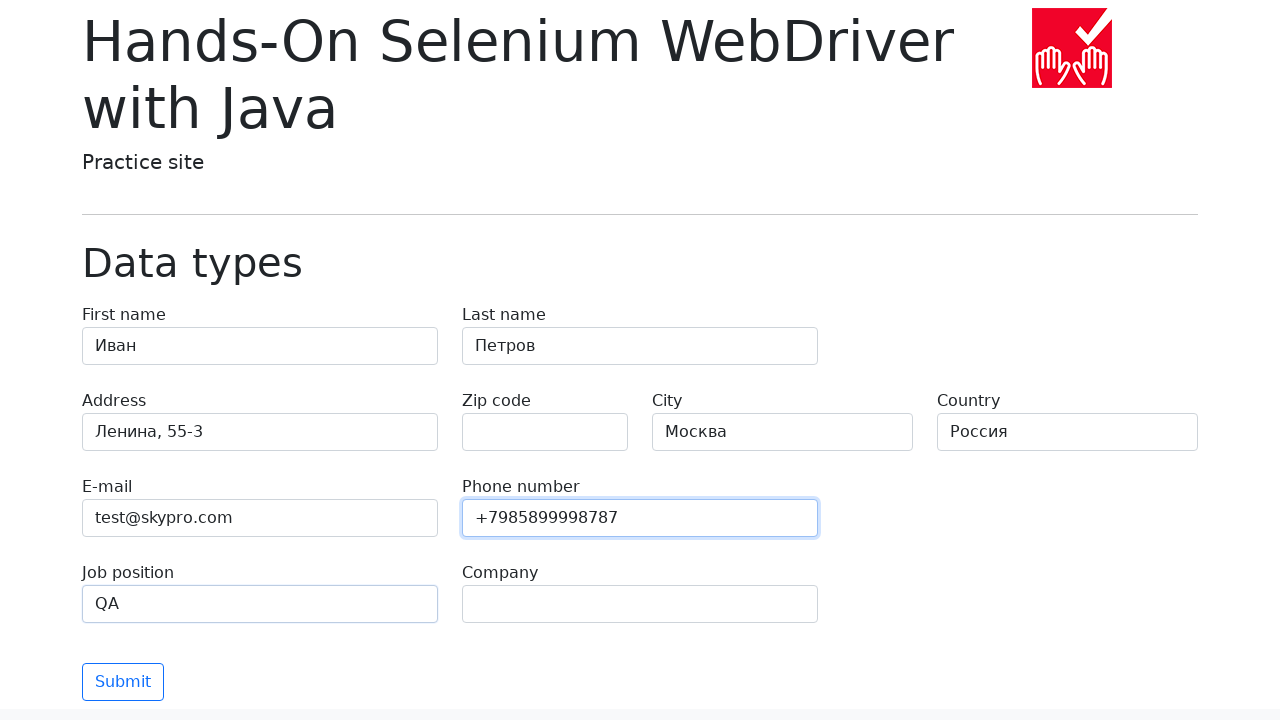

Filled company field with 'SkyPro' on input[name='company']
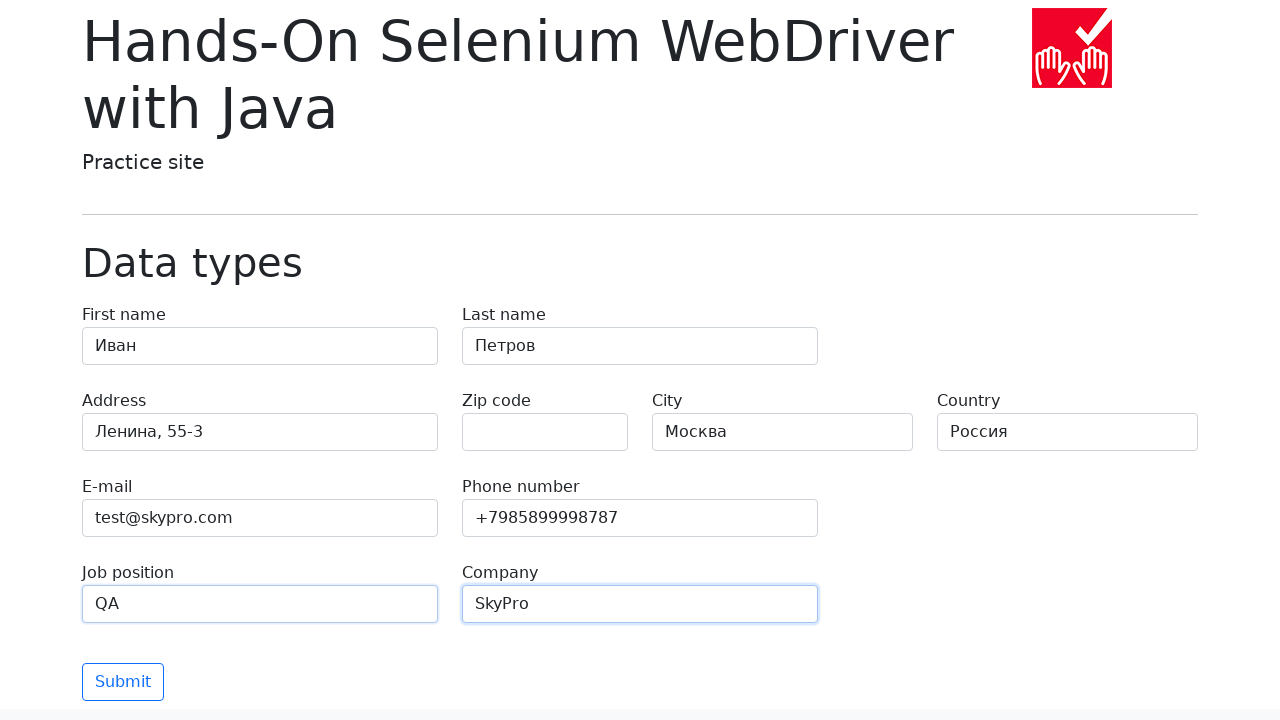

Clicked submit button to submit form at (123, 682) on button.btn
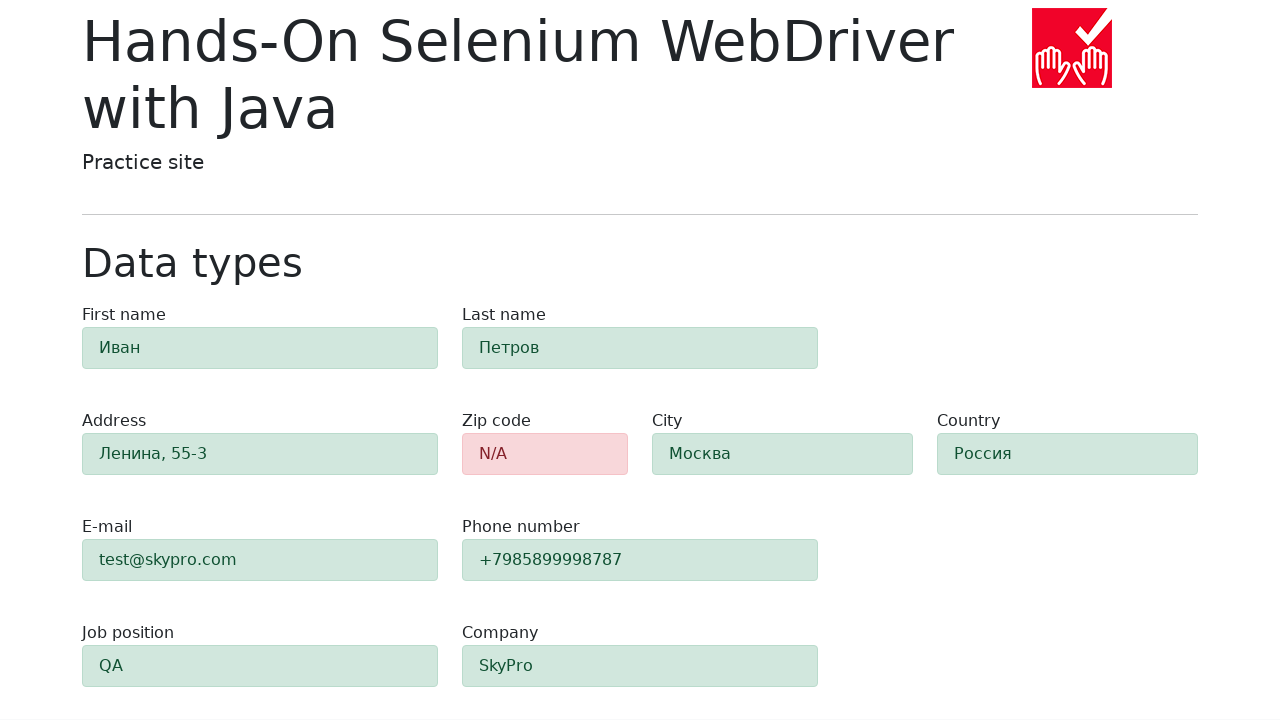

Form submission completed and results displayed
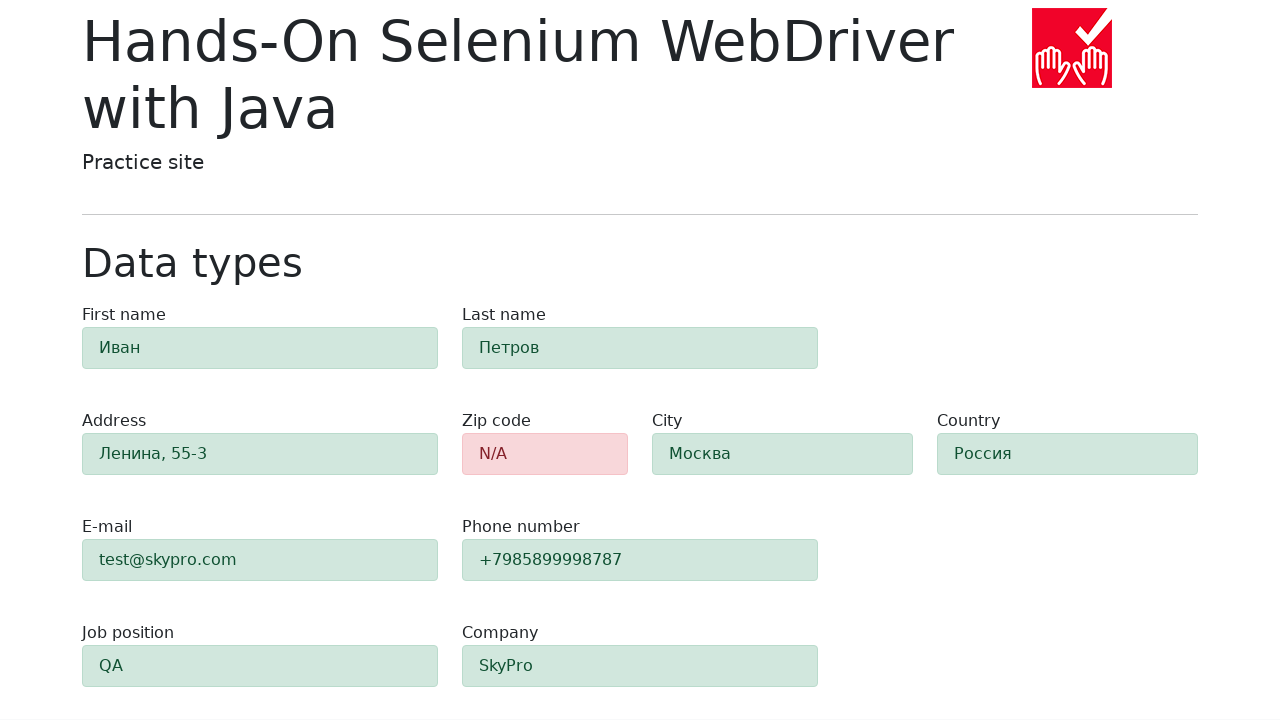

Verified 'first-name' field is visible with green border
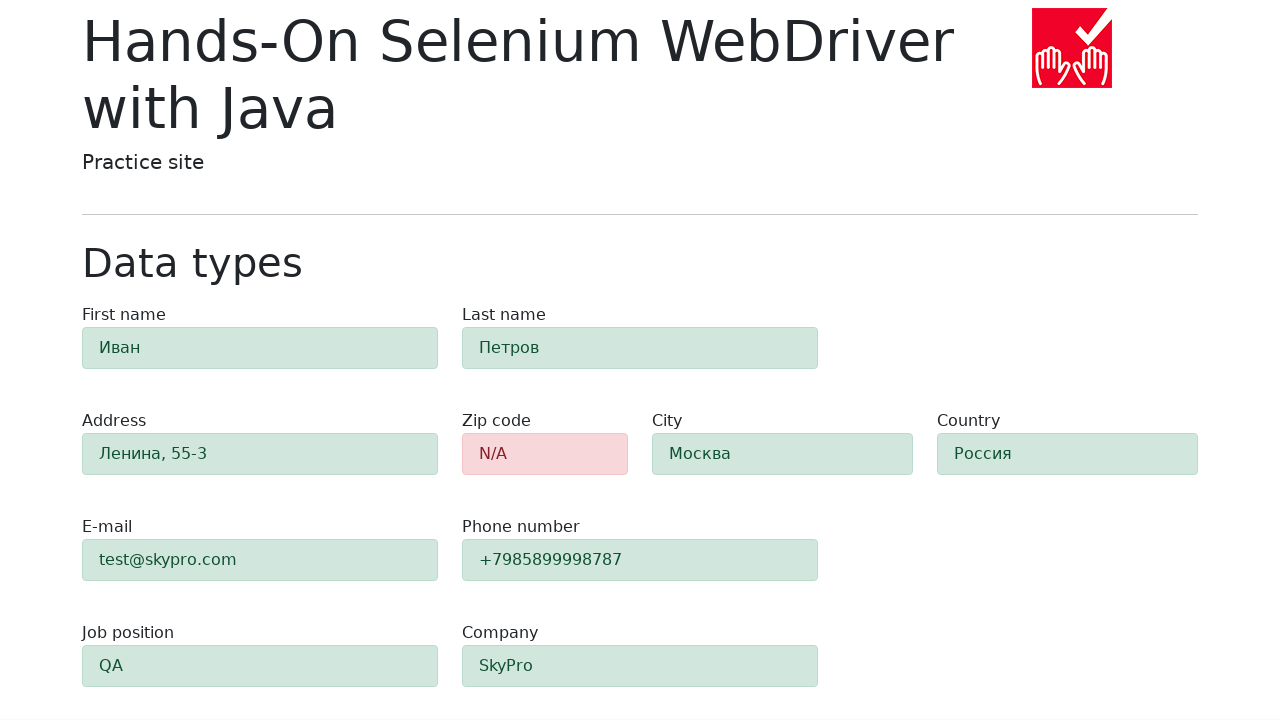

Verified 'last-name' field is visible with green border
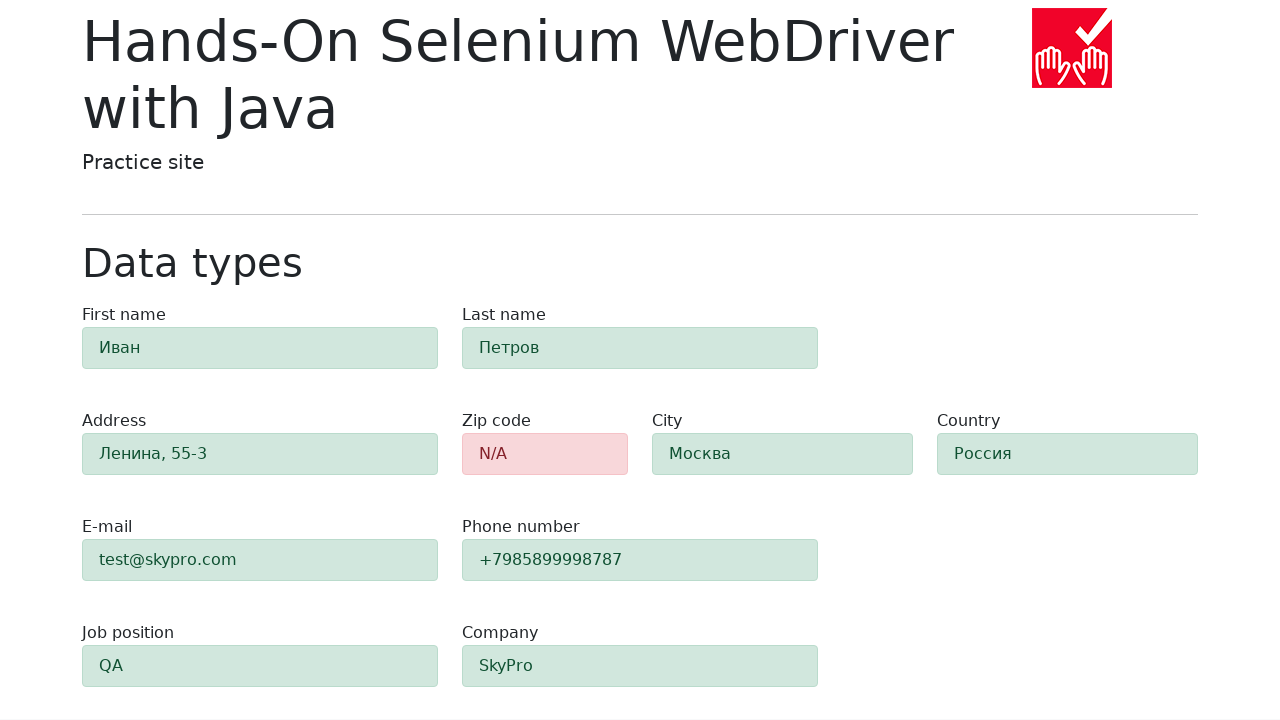

Verified 'address' field is visible with green border
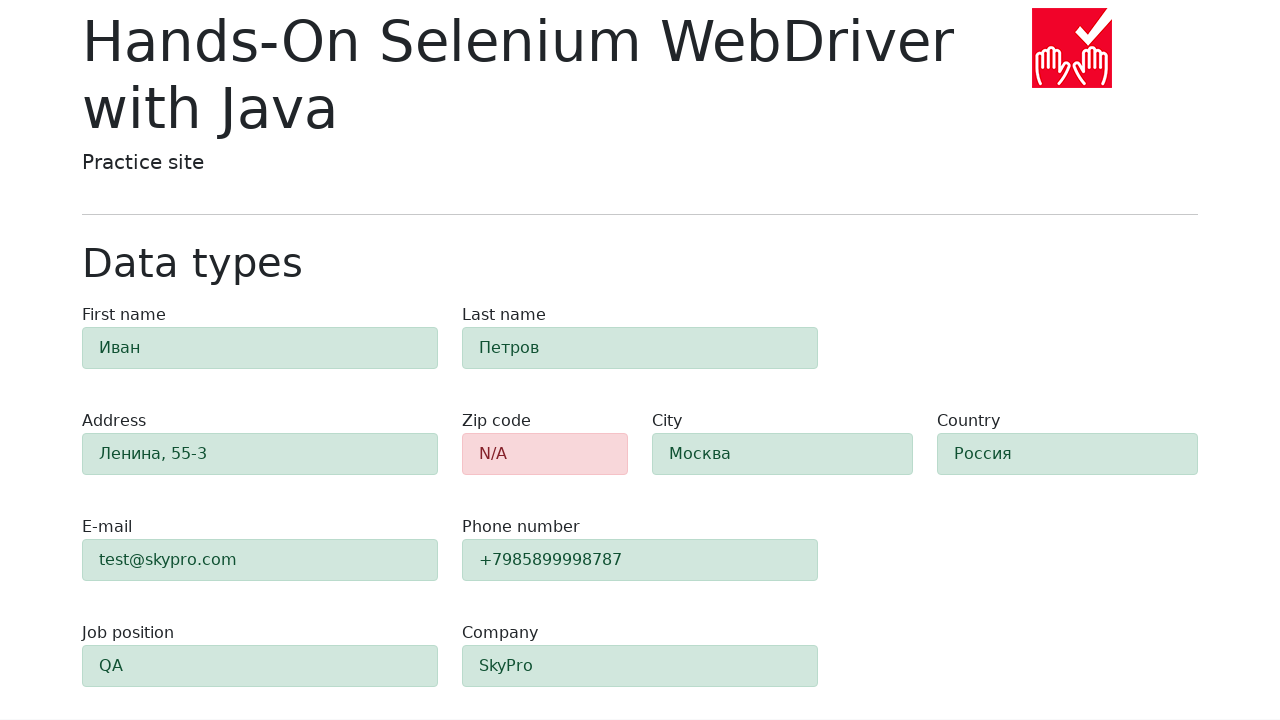

Verified 'city' field is visible with green border
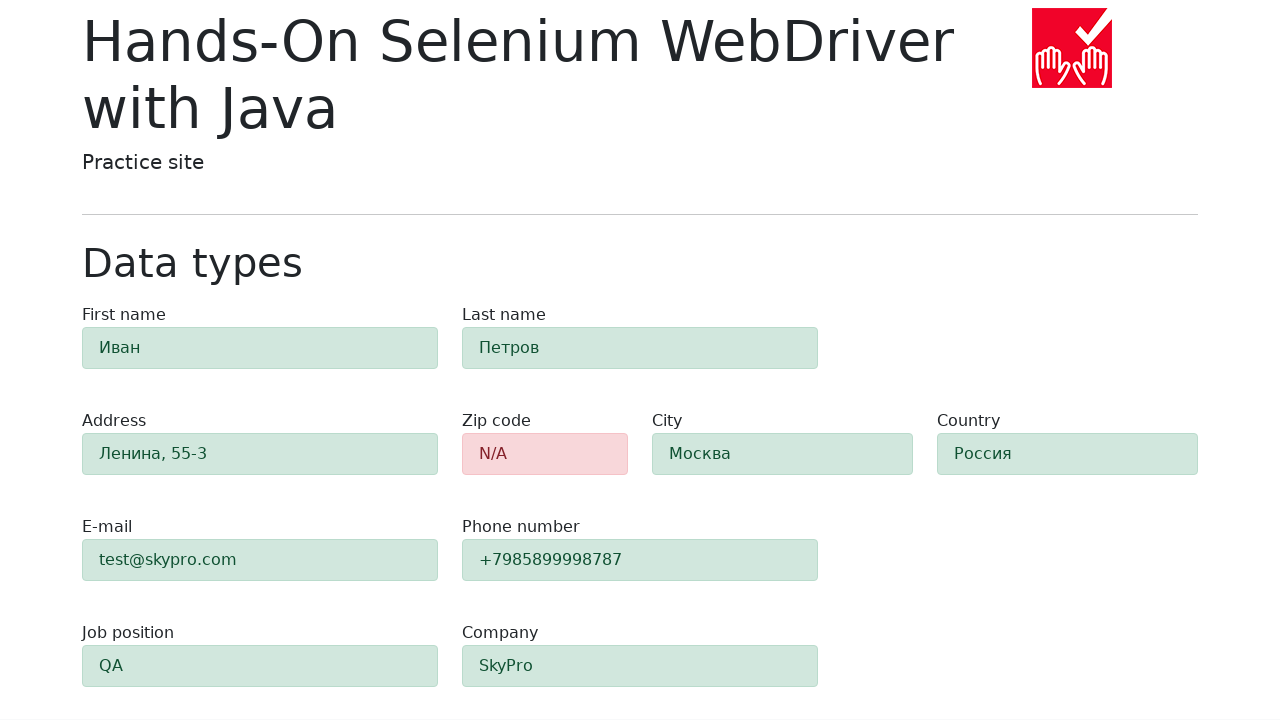

Verified 'country' field is visible with green border
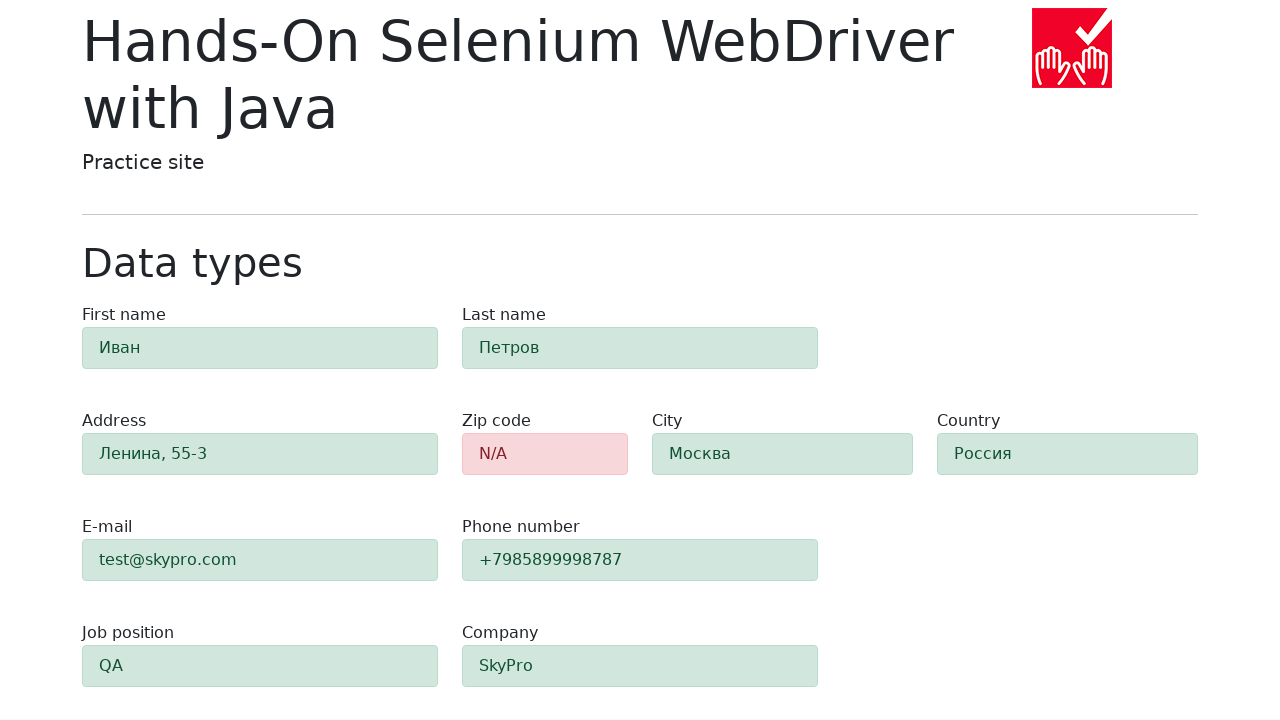

Verified 'e-mail' field is visible with green border
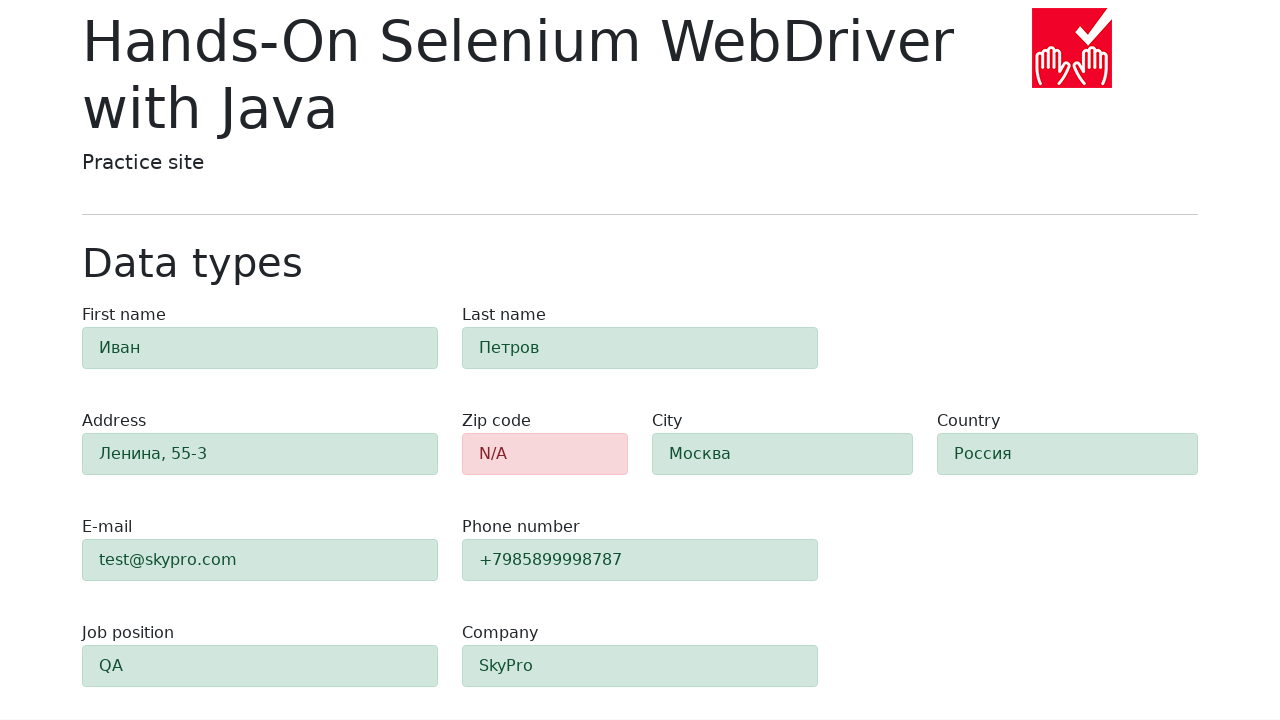

Verified 'phone' field is visible with green border
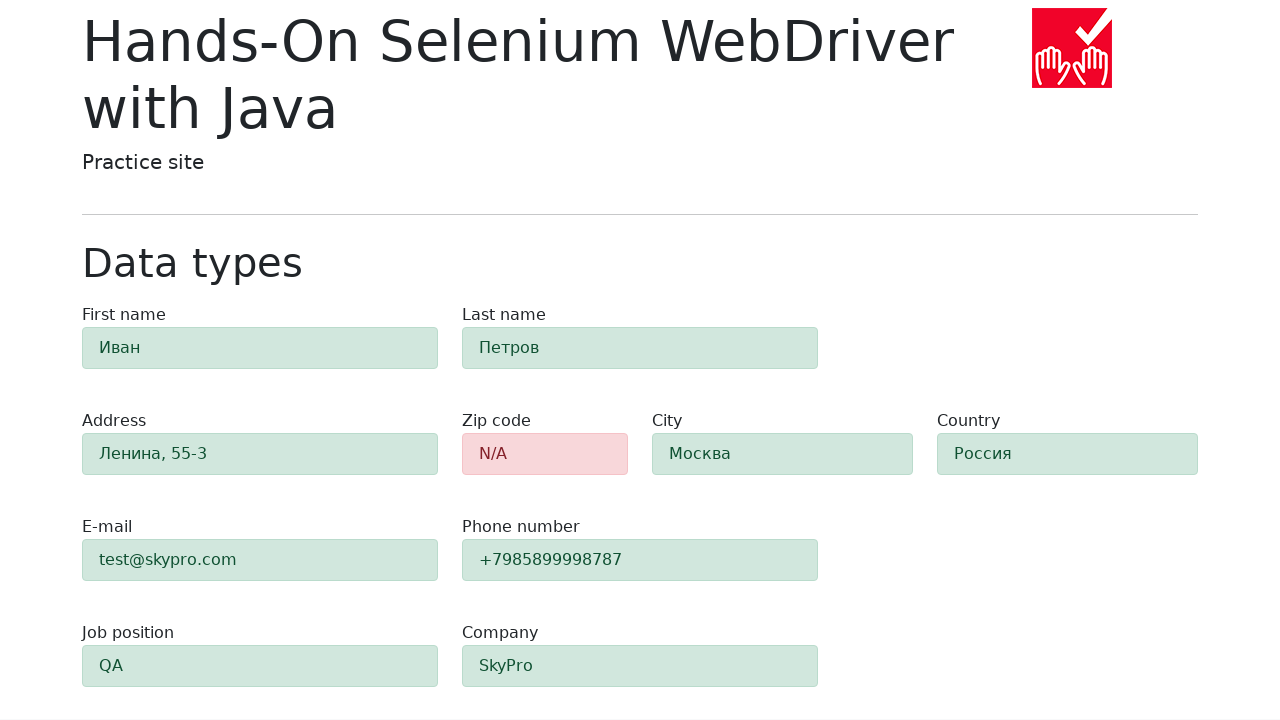

Verified 'job-position' field is visible with green border
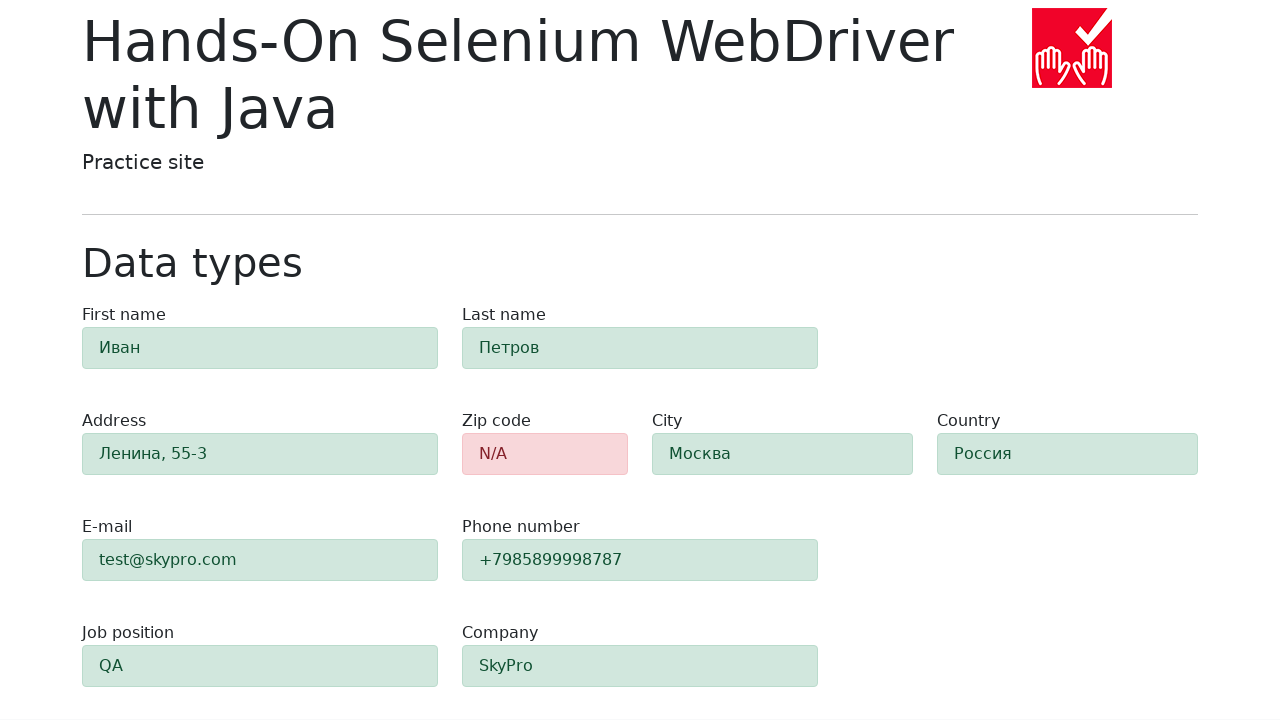

Verified 'company' field is visible with green border
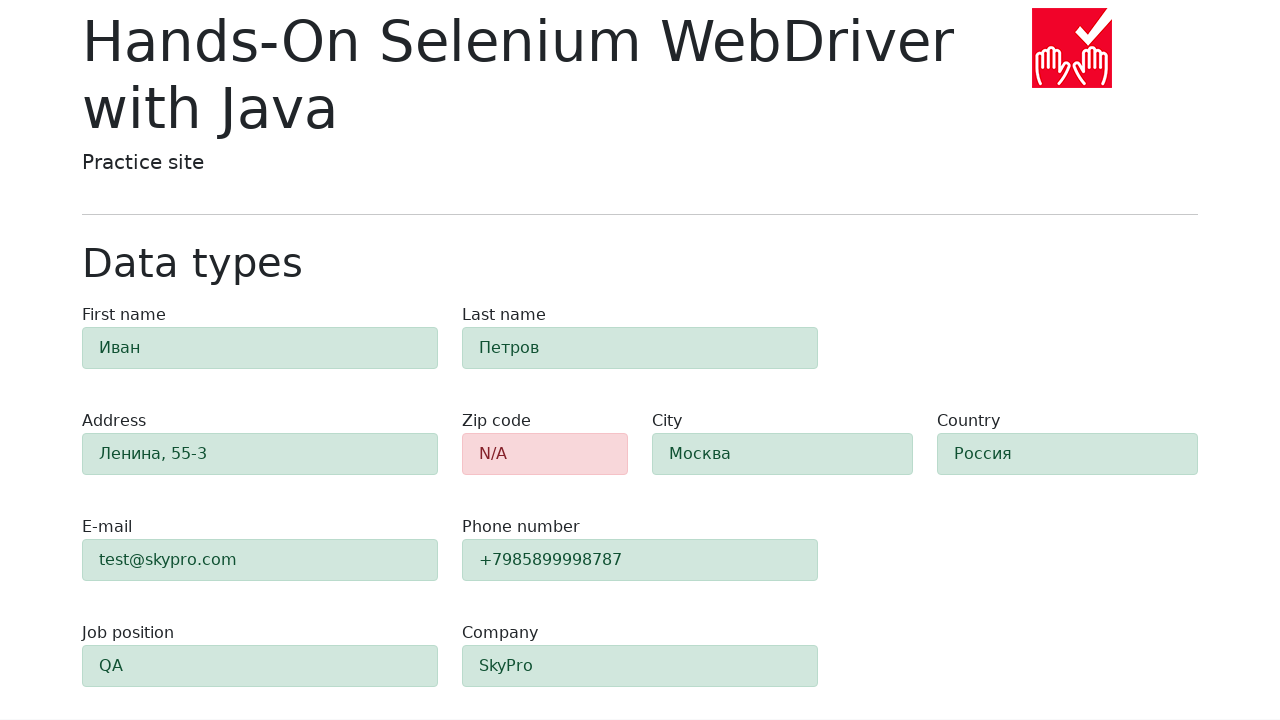

Verified zip code field is visible with red border (empty field)
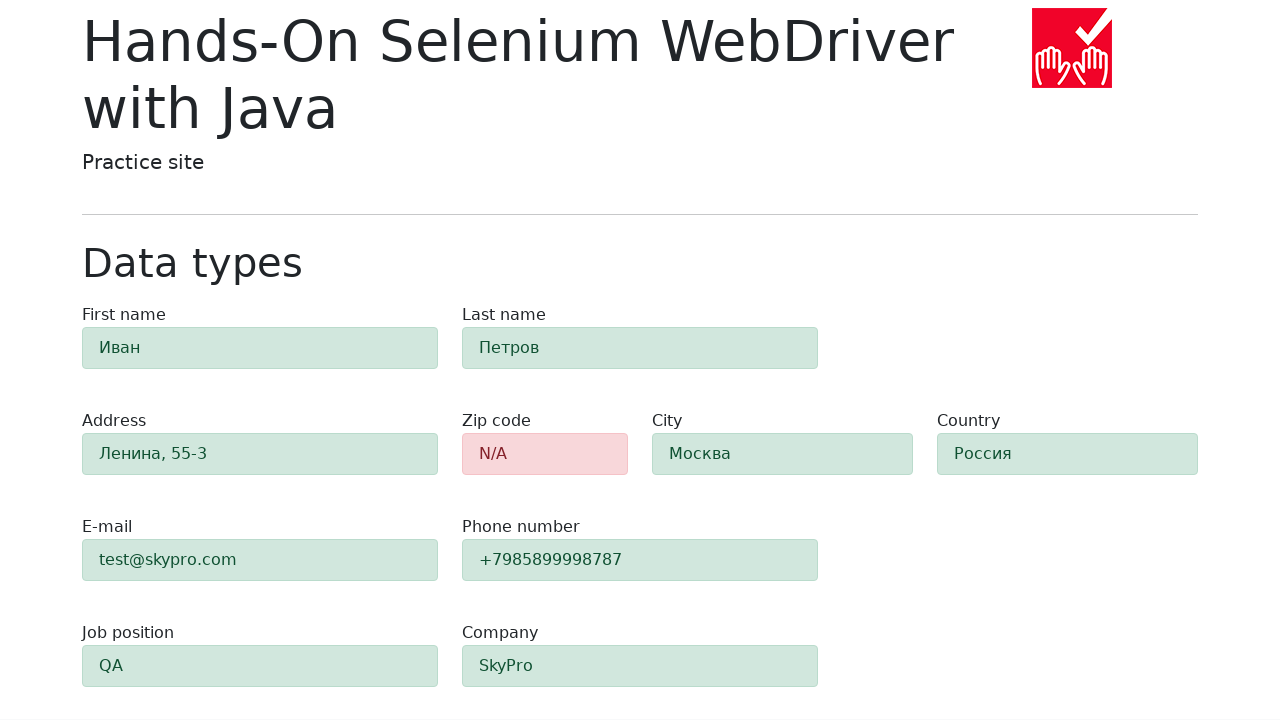

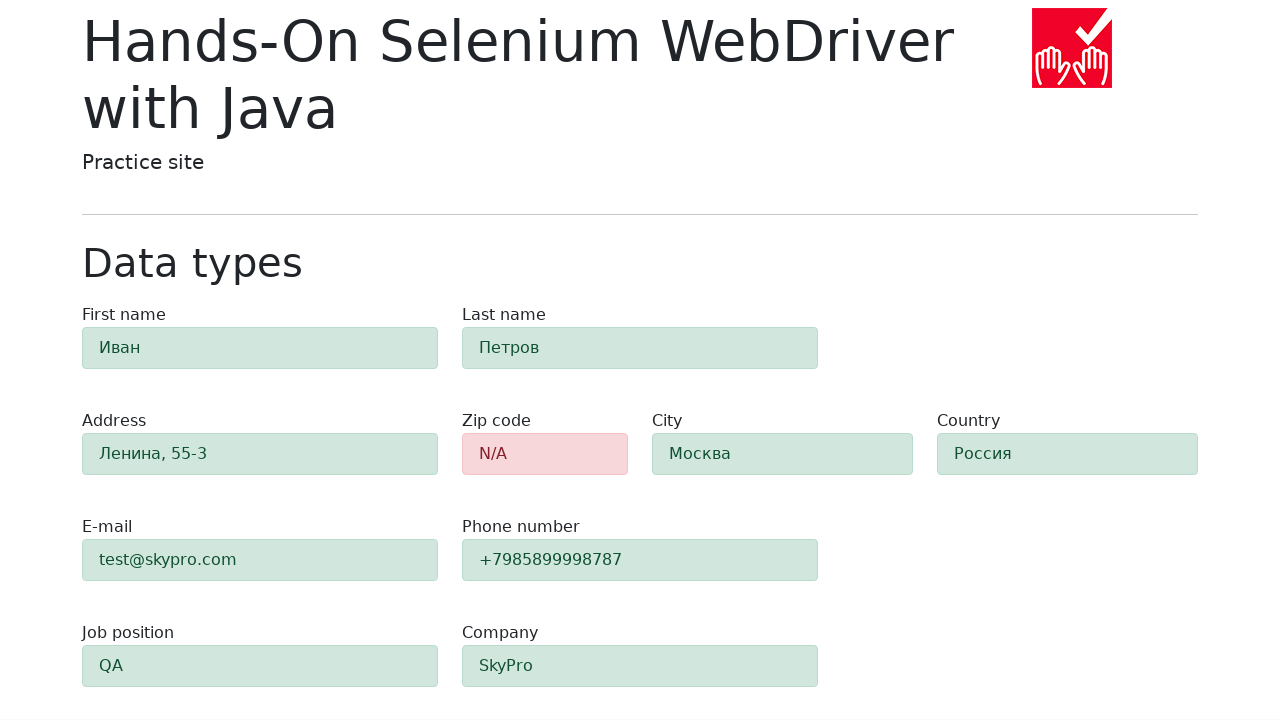